Tests the delete button functionality by clicking it and verifying the item is removed

Starting URL: https://carros-crud.vercel.app/

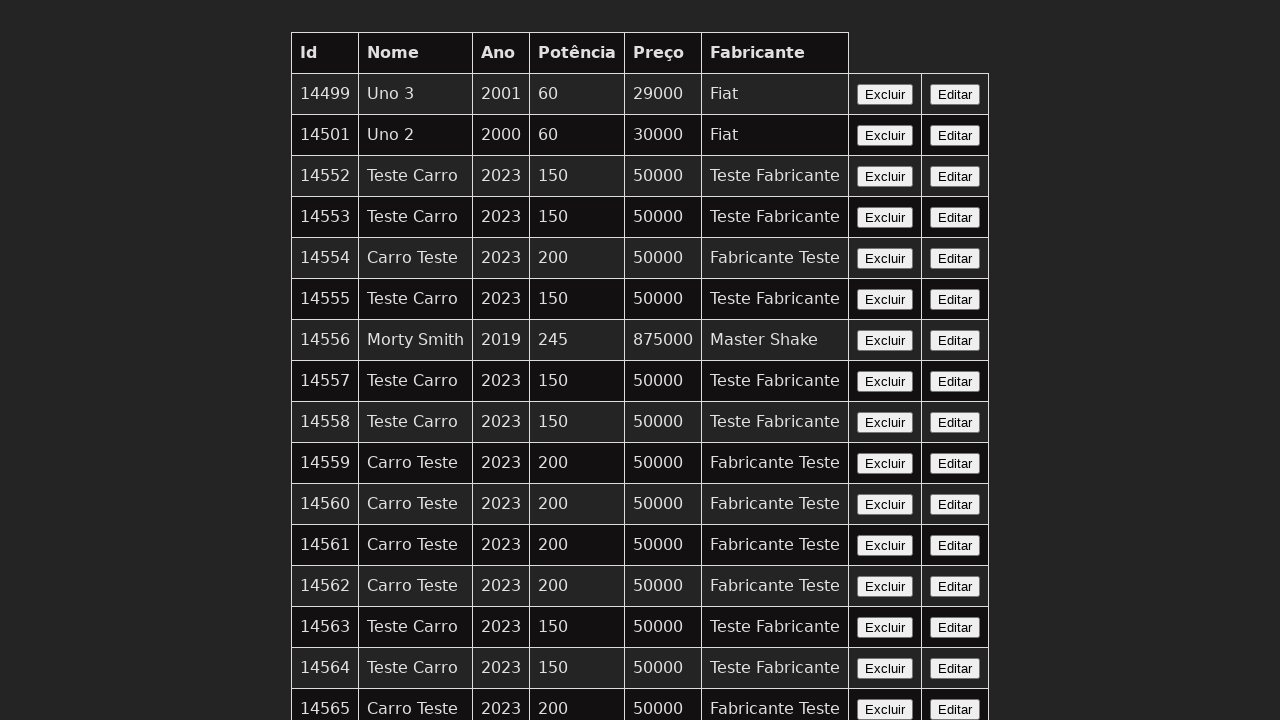

Waited for delete button to be present
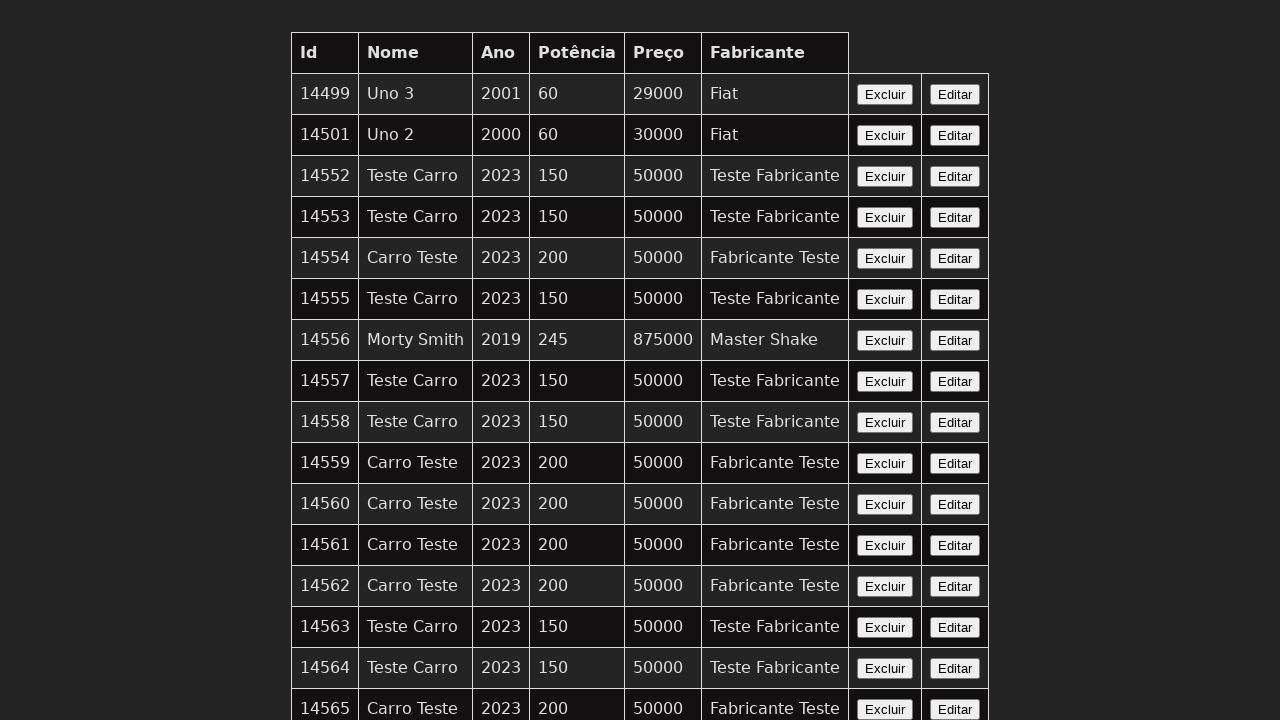

Clicked the delete button at (885, 94) on button:has-text('Excluir')
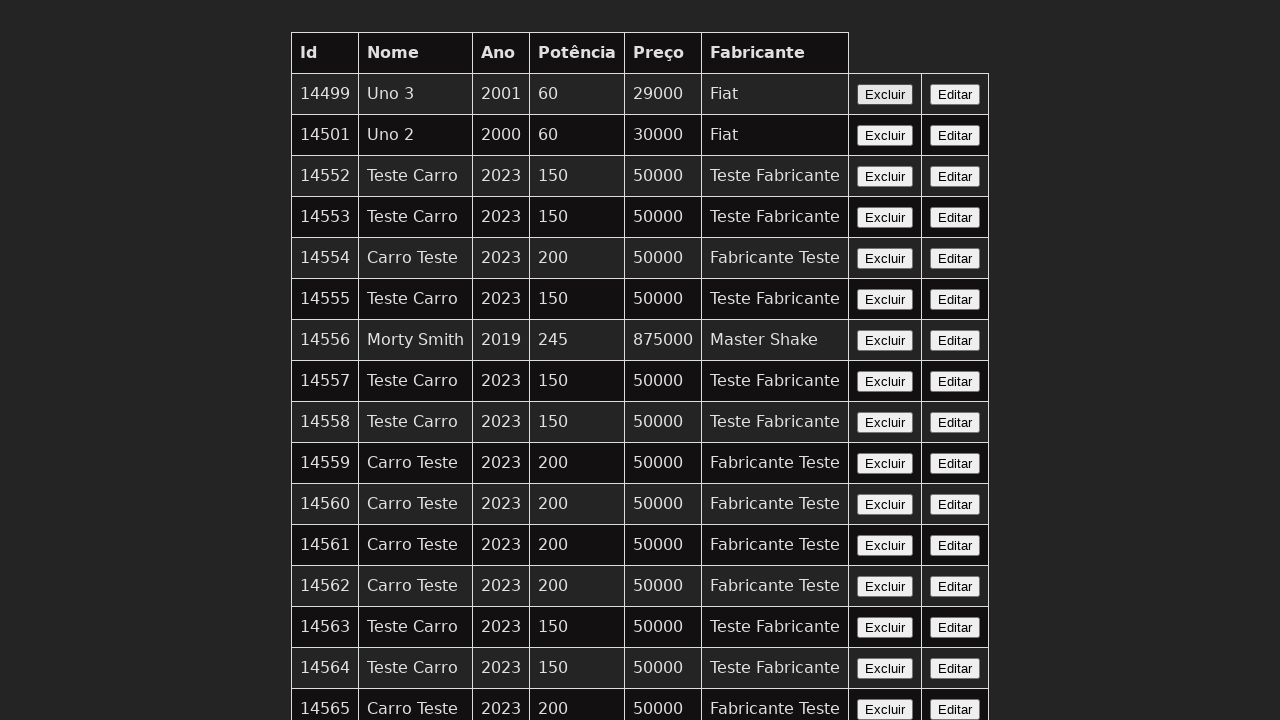

Waited for deletion to complete
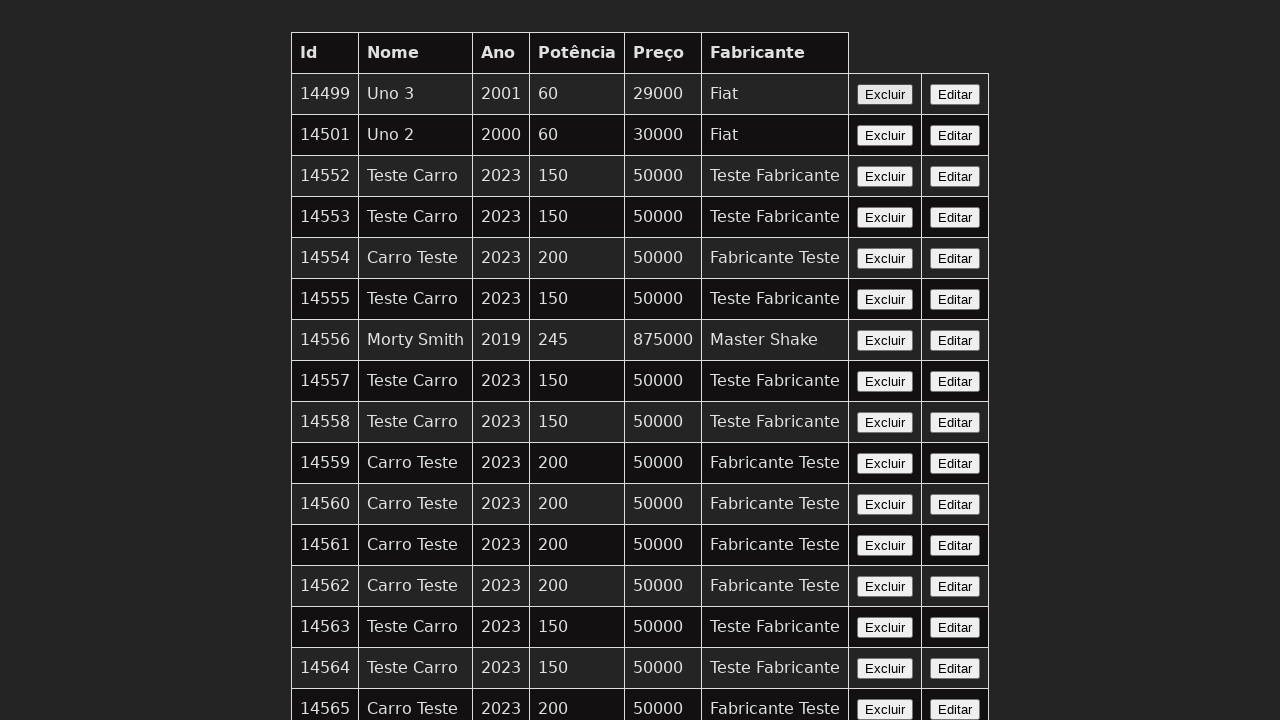

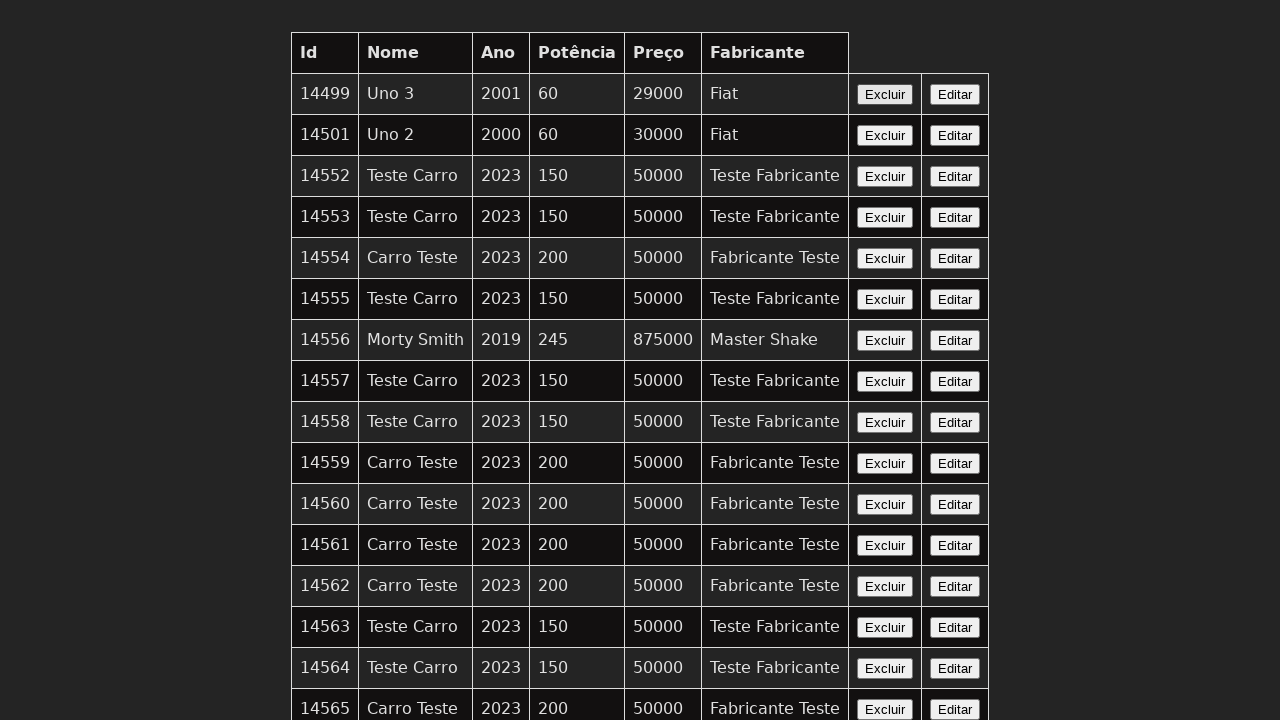